Tests a web form by filling in a text field with "Selenium" and clicking the submit button, then verifies the success message is displayed.

Starting URL: https://www.selenium.dev/selenium/web/web-form.html

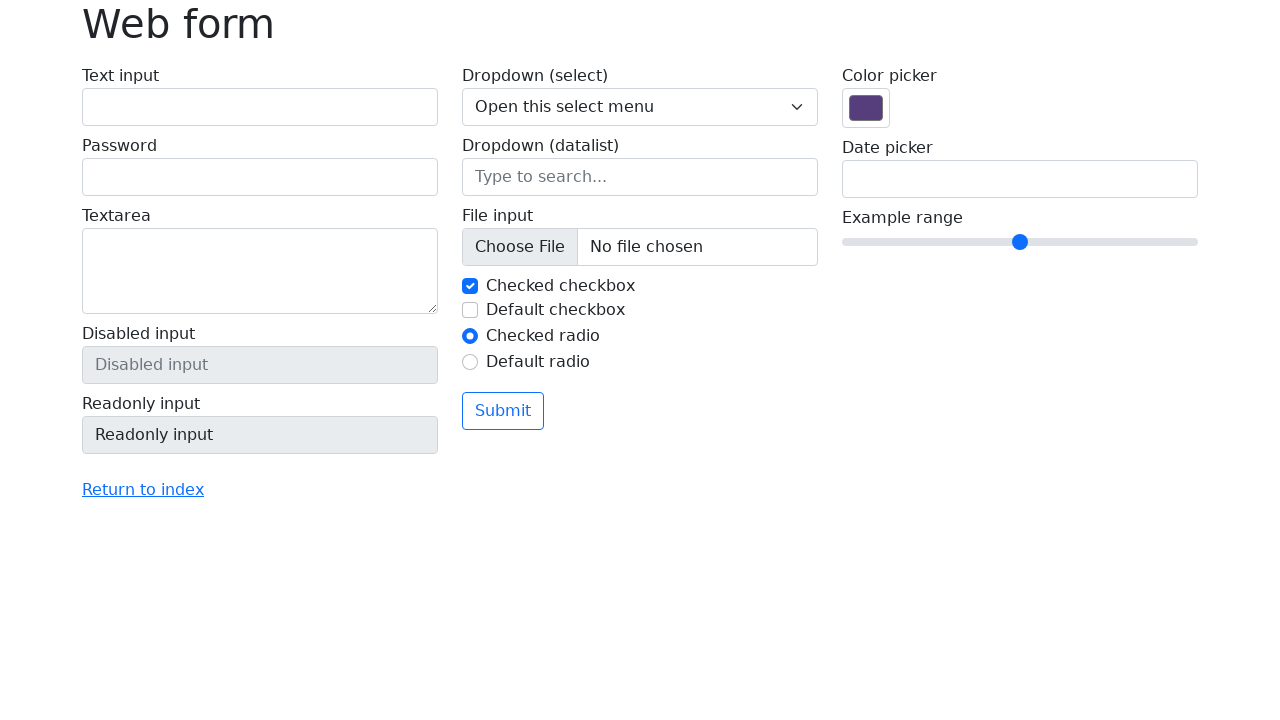

Filled text field with 'Selenium' on input[name='my-text']
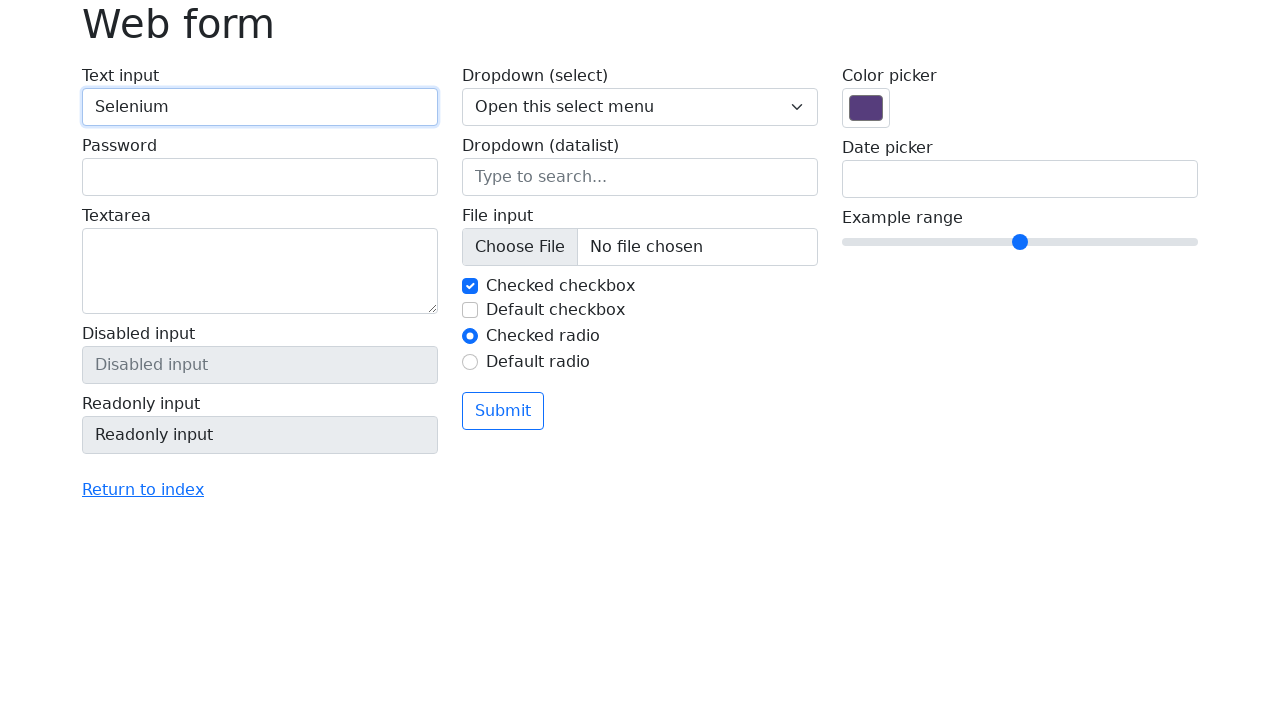

Clicked submit button at (503, 411) on button
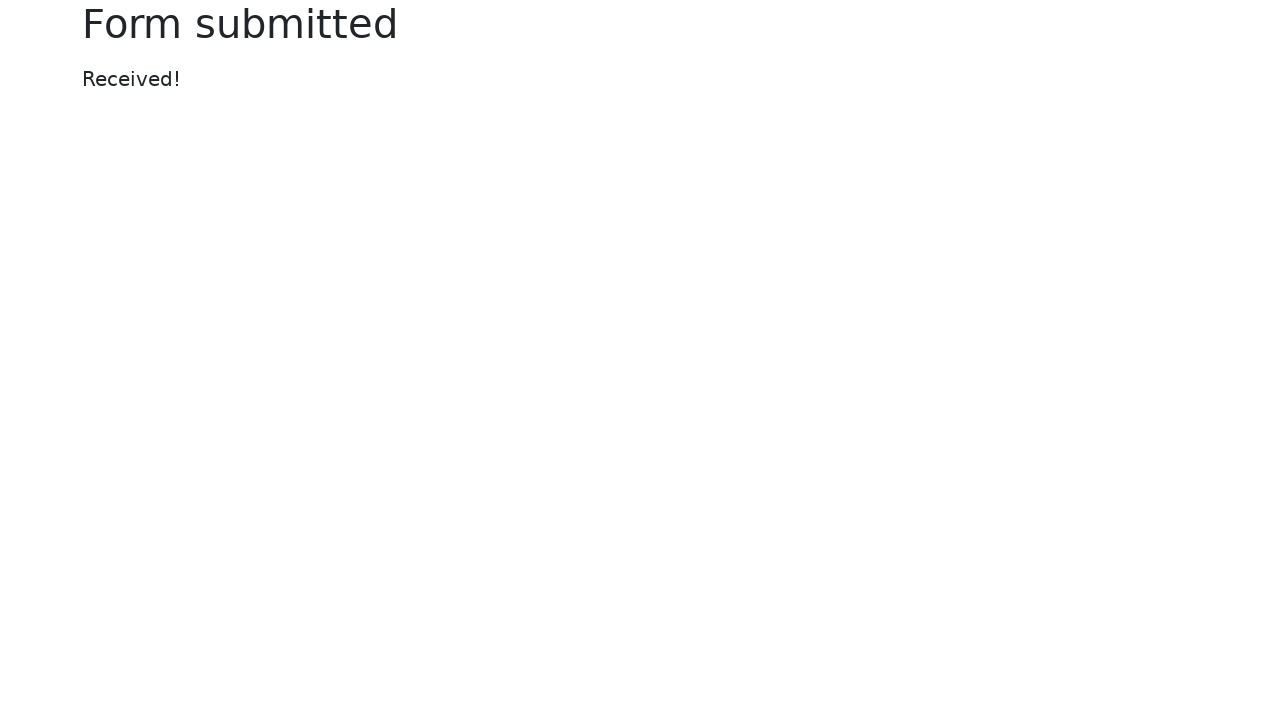

Success message displayed
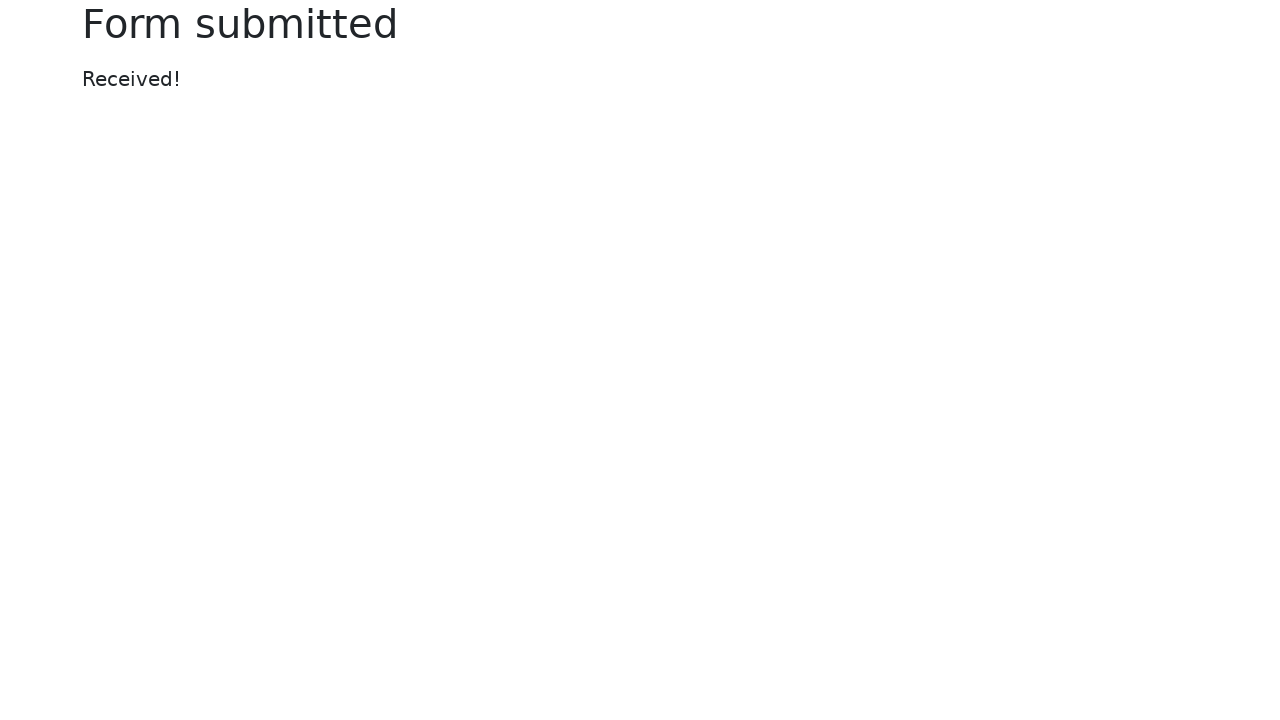

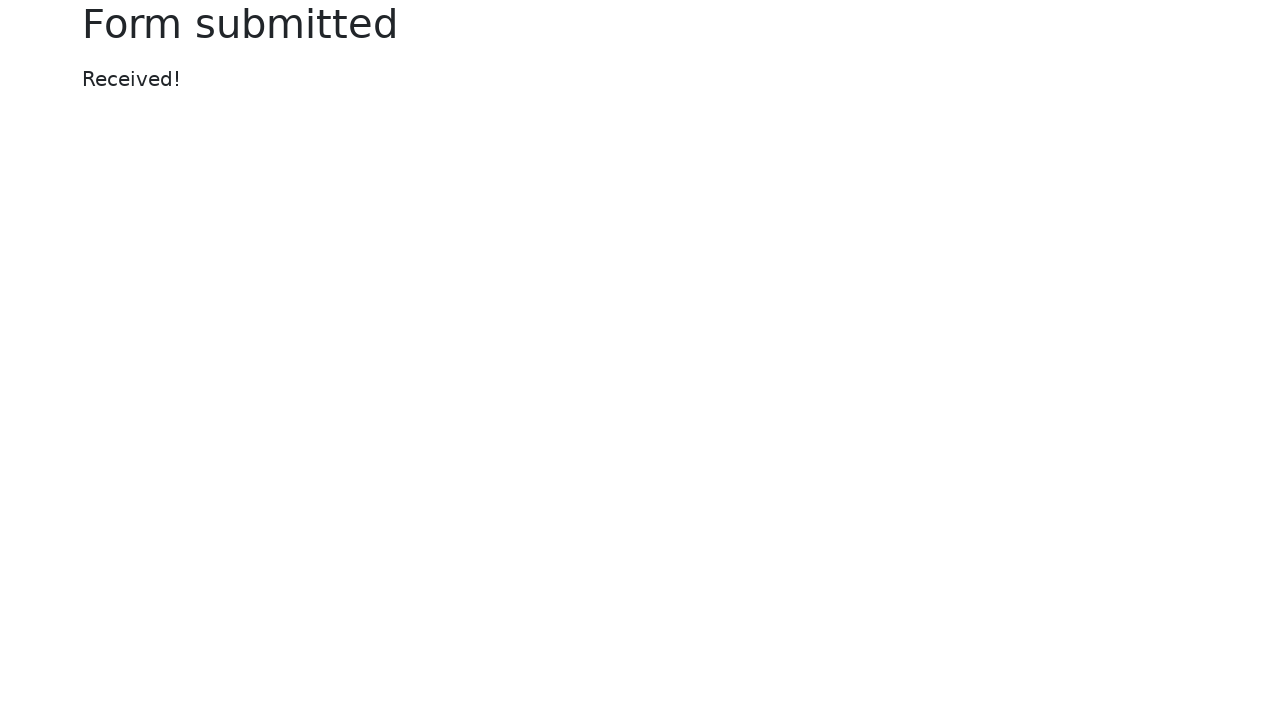